Tests dynamic loading by clicking a Start button and verifying that "Hello World!" text appears after the loading completes, using a short timeout scenario.

Starting URL: https://automationfc.github.io/dynamic-loading/

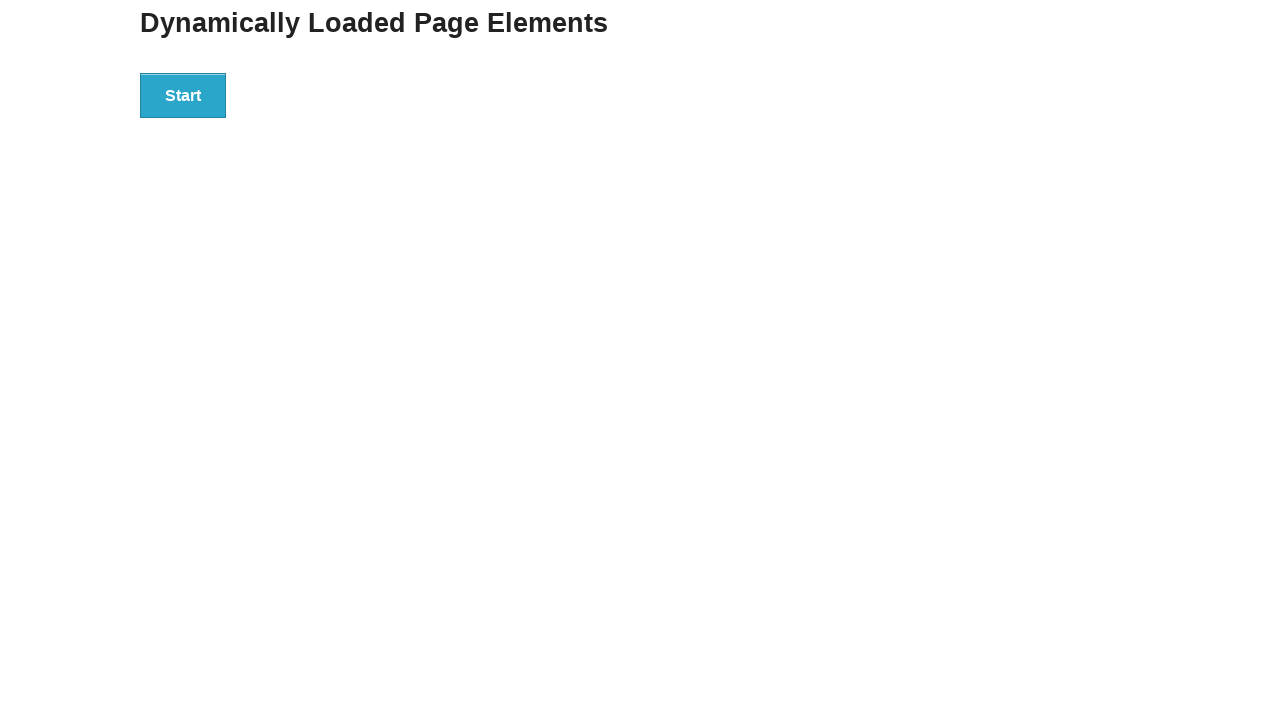

Clicked the Start button to initiate dynamic loading at (183, 95) on xpath=//button[text()='Start']
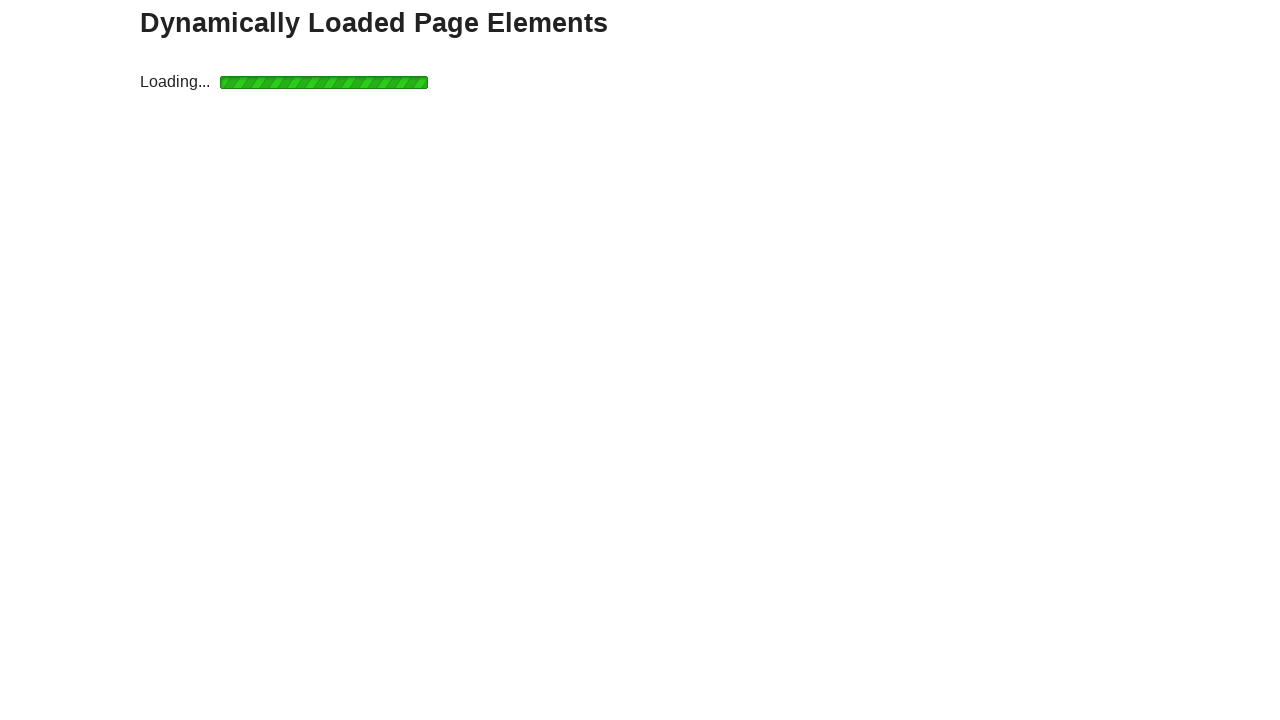

Located the finish element (Hello World text container)
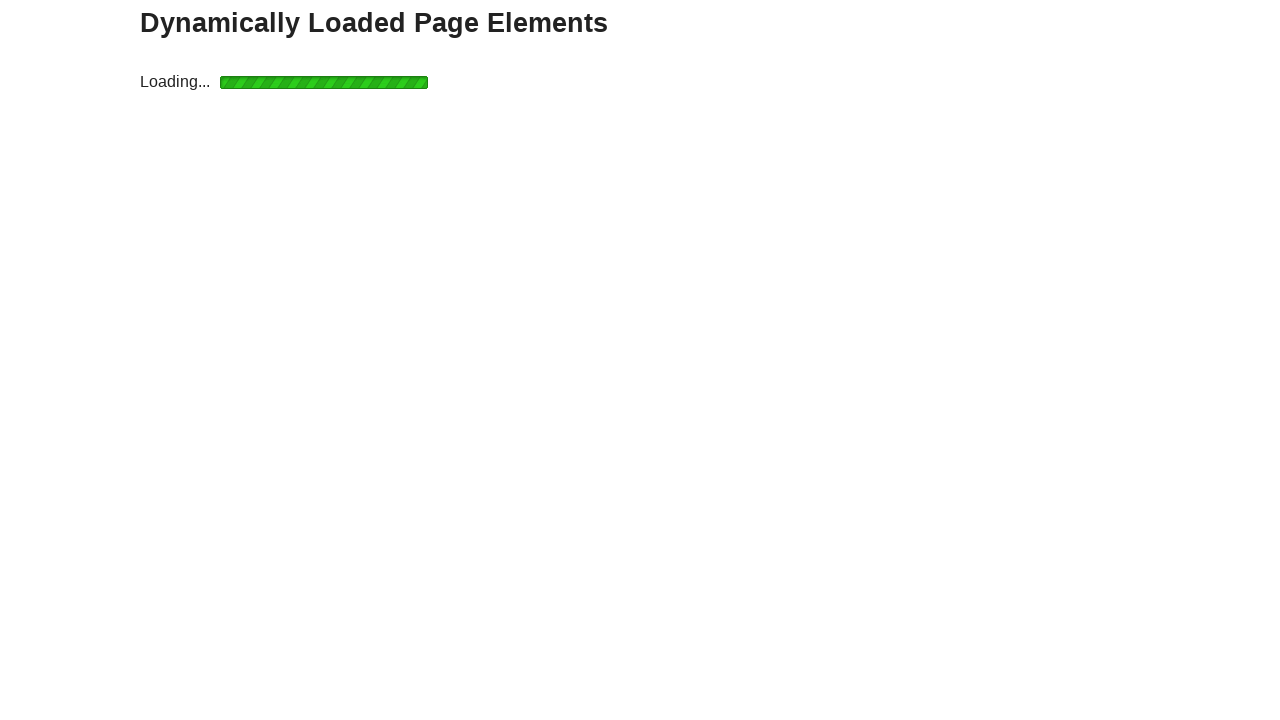

Waited for 'Hello World!' text to become visible after loading completed
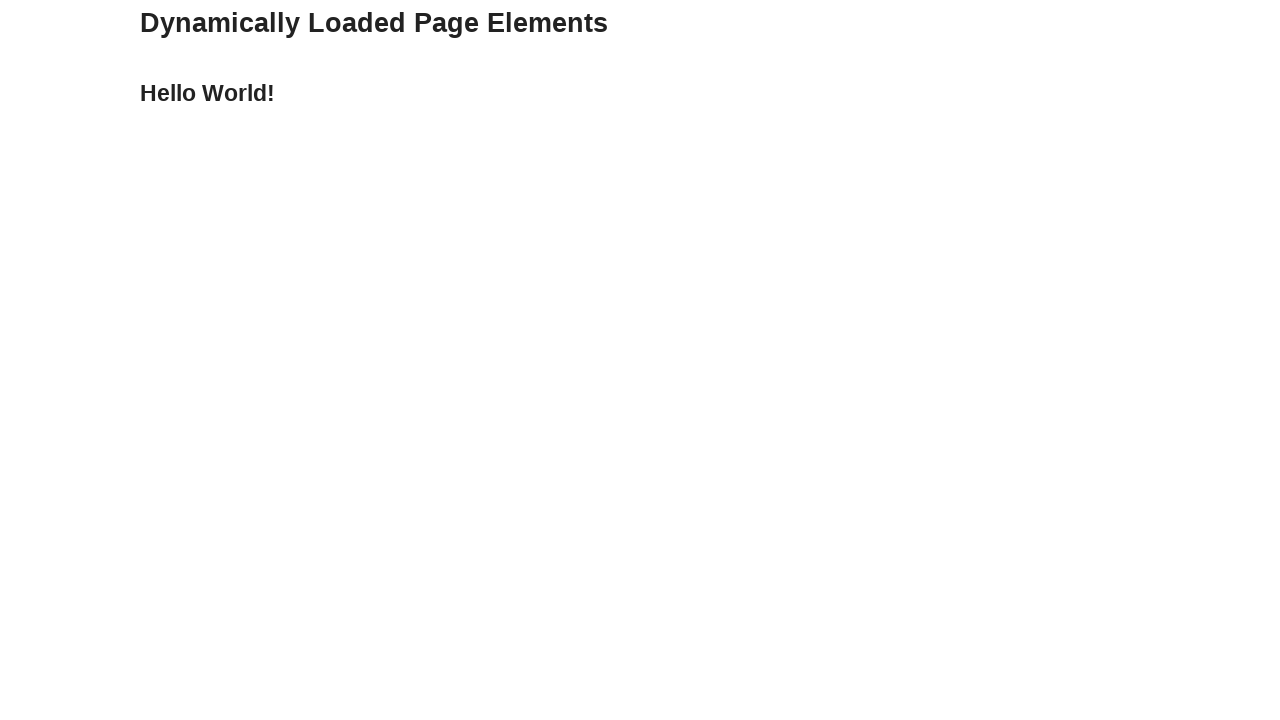

Verified that 'Hello World!' text is displayed correctly
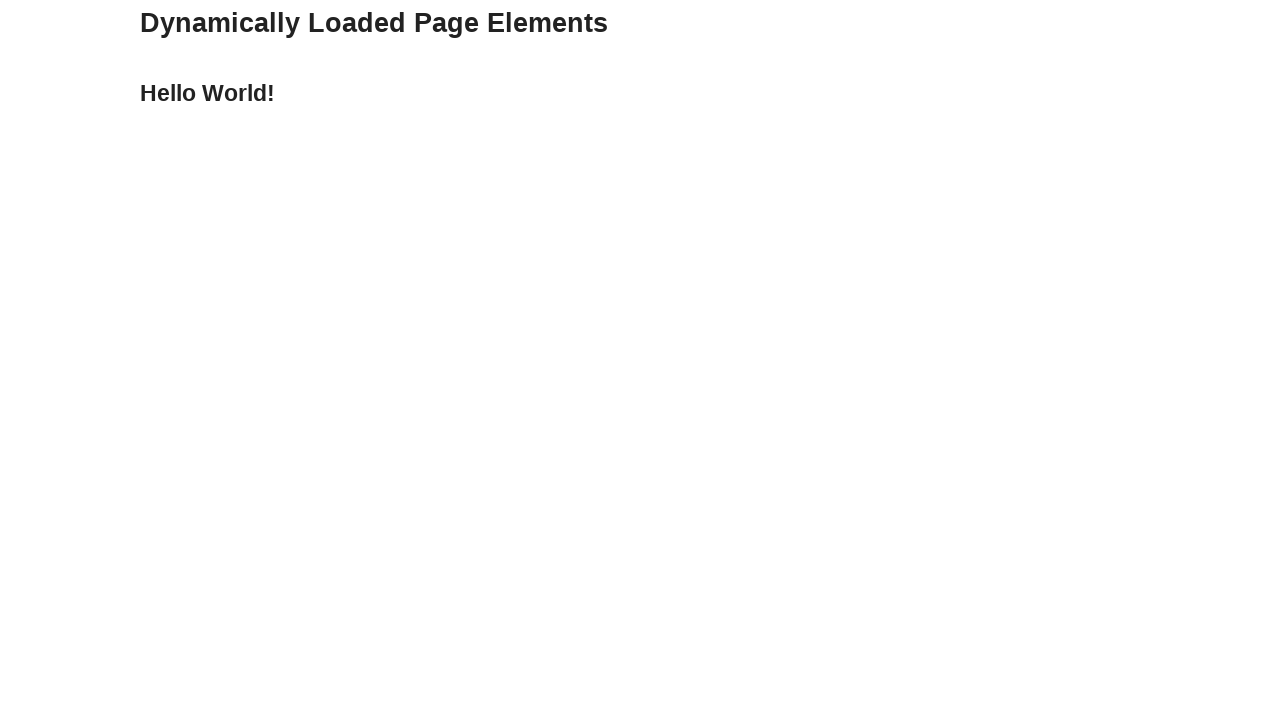

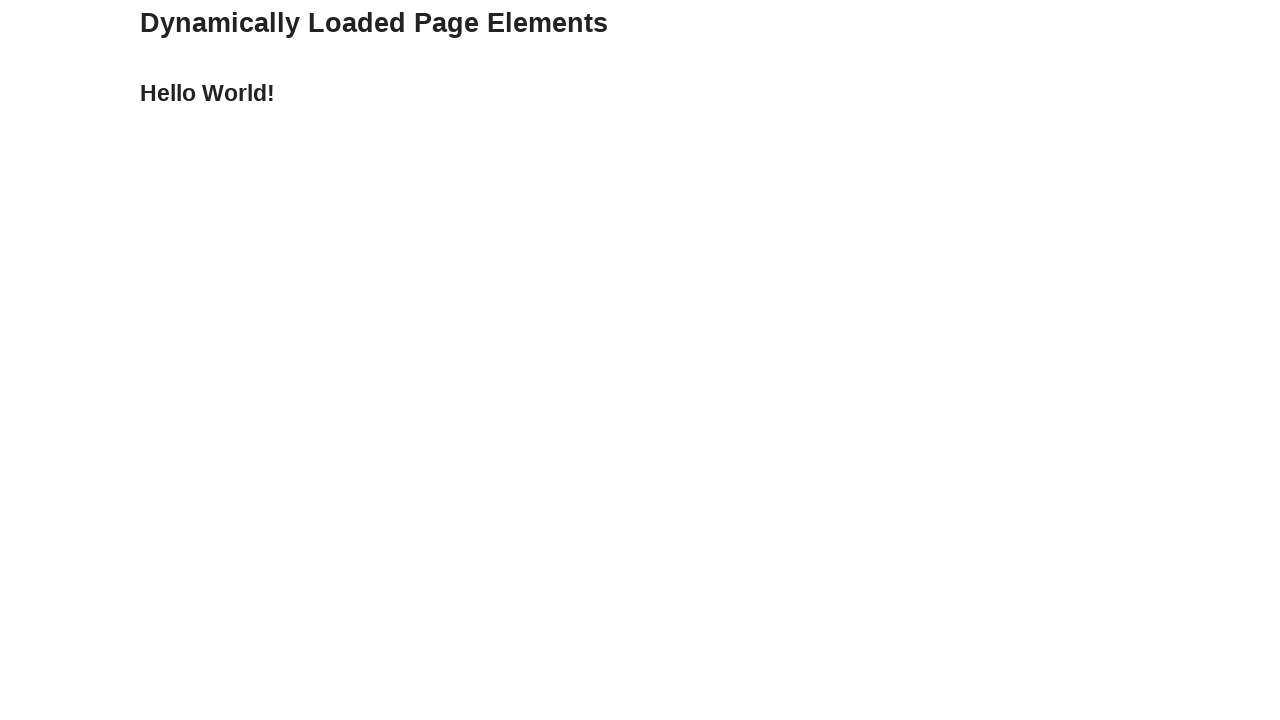